Solves a mathematical captcha by reading a value, calculating a formula, filling the answer, checking robot verification boxes, and submitting the form

Starting URL: https://suninjuly.github.io/math.html

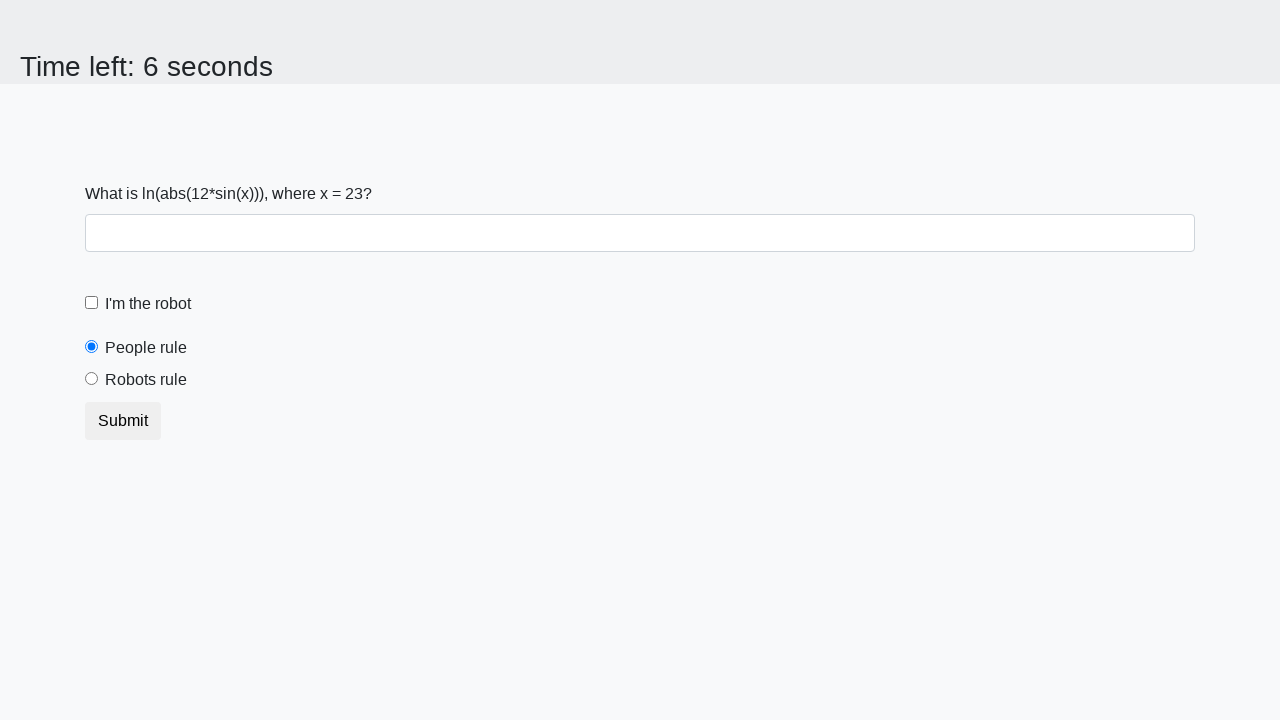

Located input value element
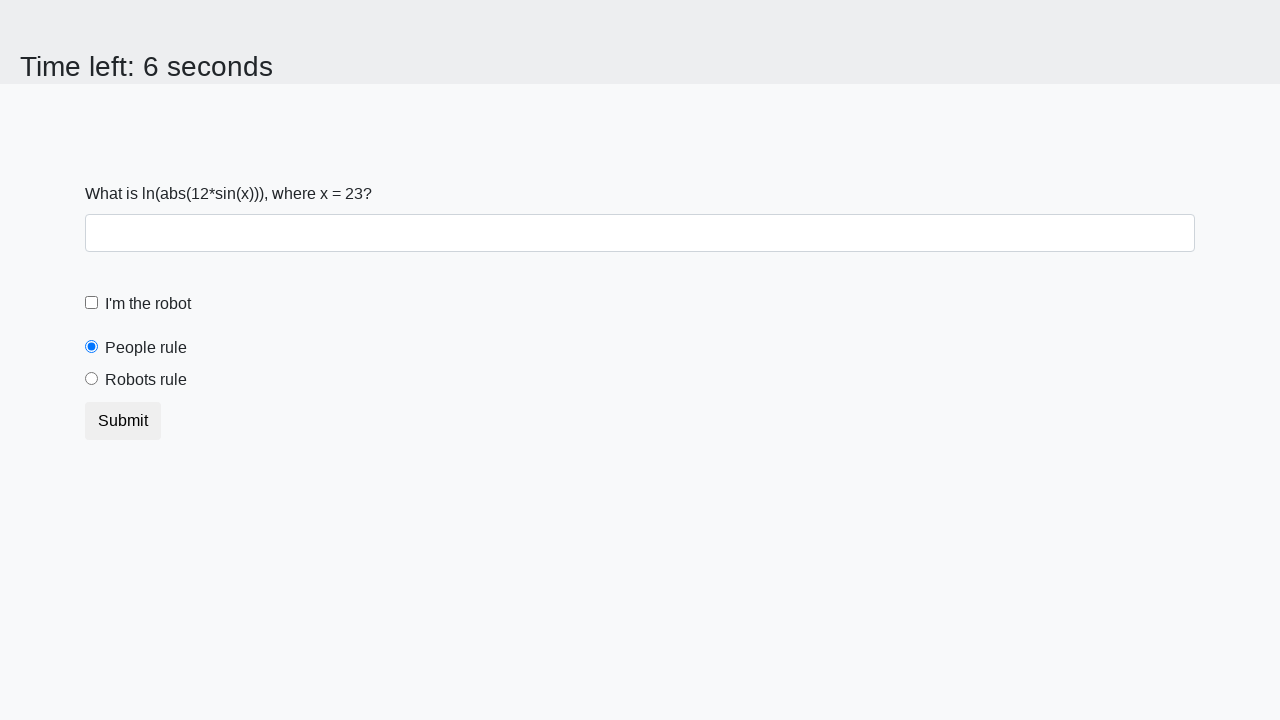

Extracted input value: 23
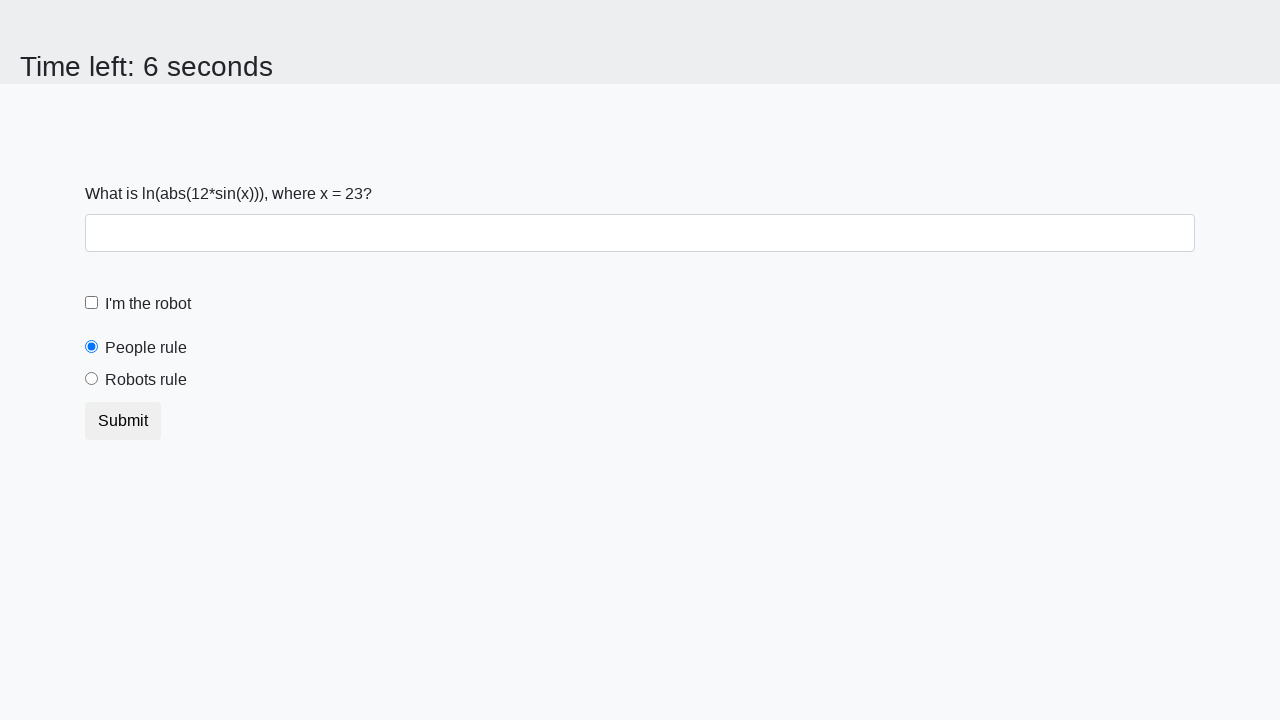

Calculated formula result: 2.3179312215110865
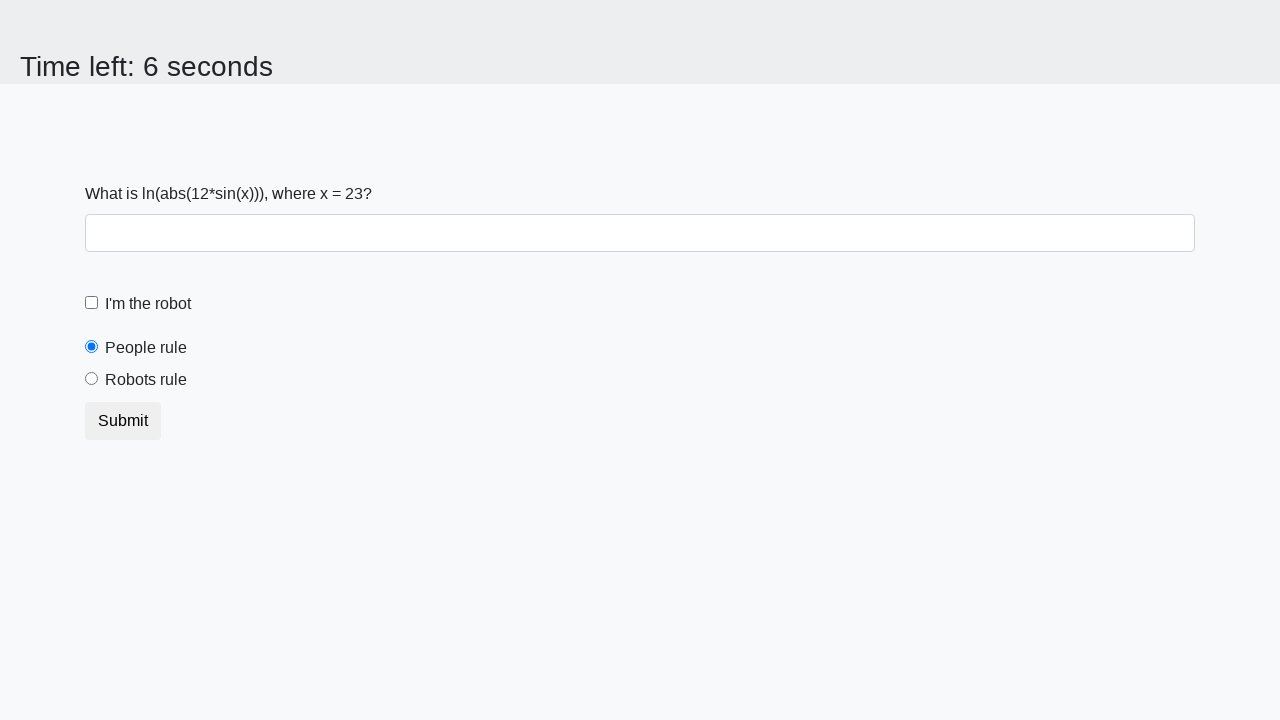

Filled answer field with calculated value on #answer
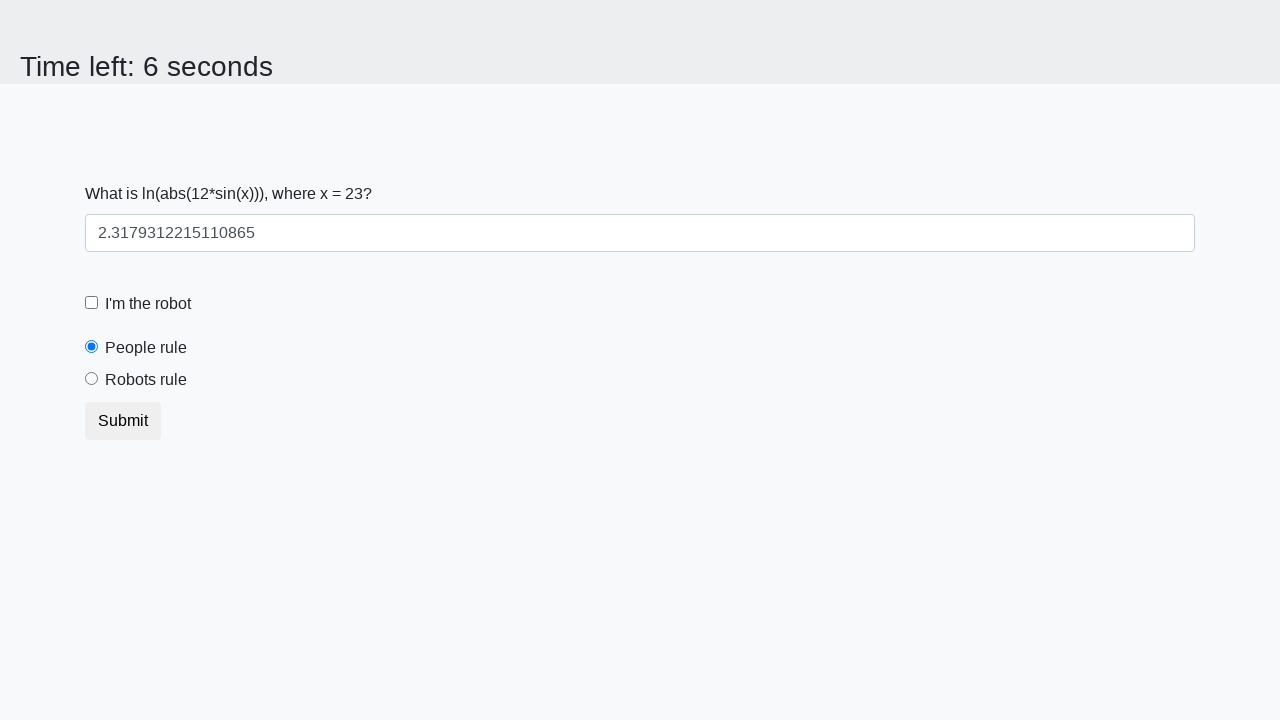

Clicked robot verification checkbox at (92, 303) on #robotCheckbox
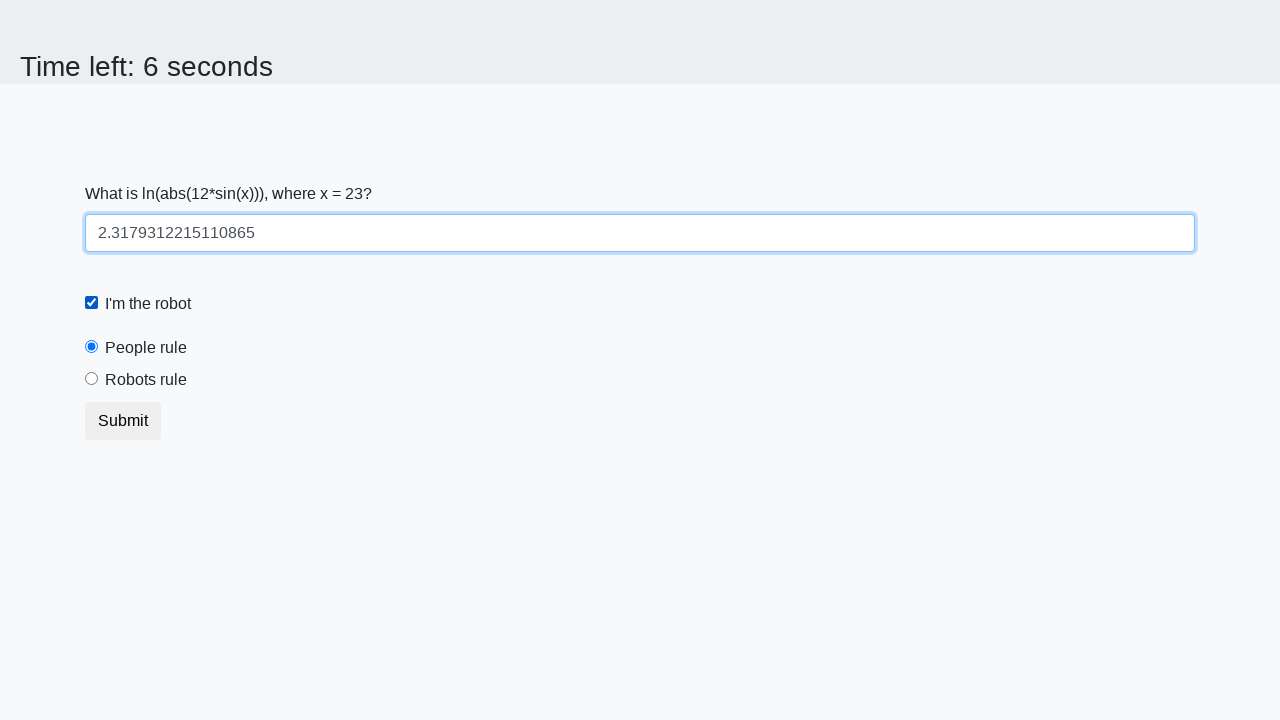

Selected robots rule radio button at (92, 379) on #robotsRule
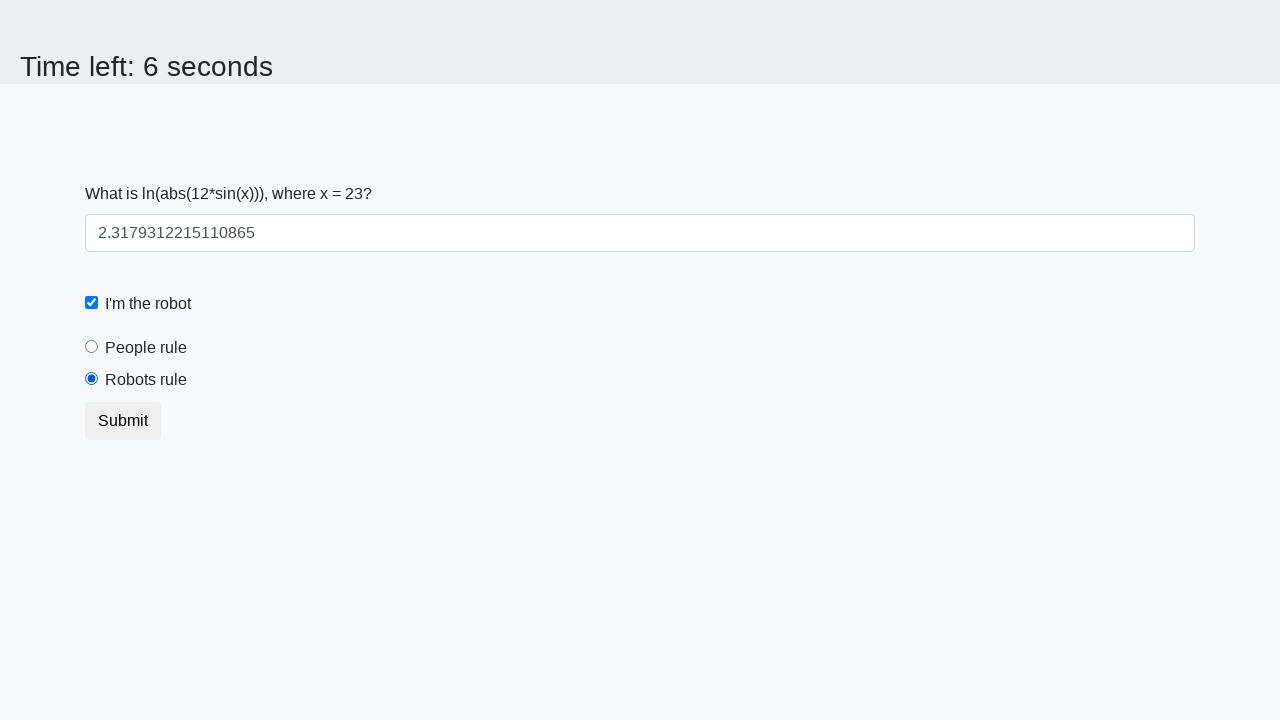

Clicked submit button at (123, 421) on button.btn
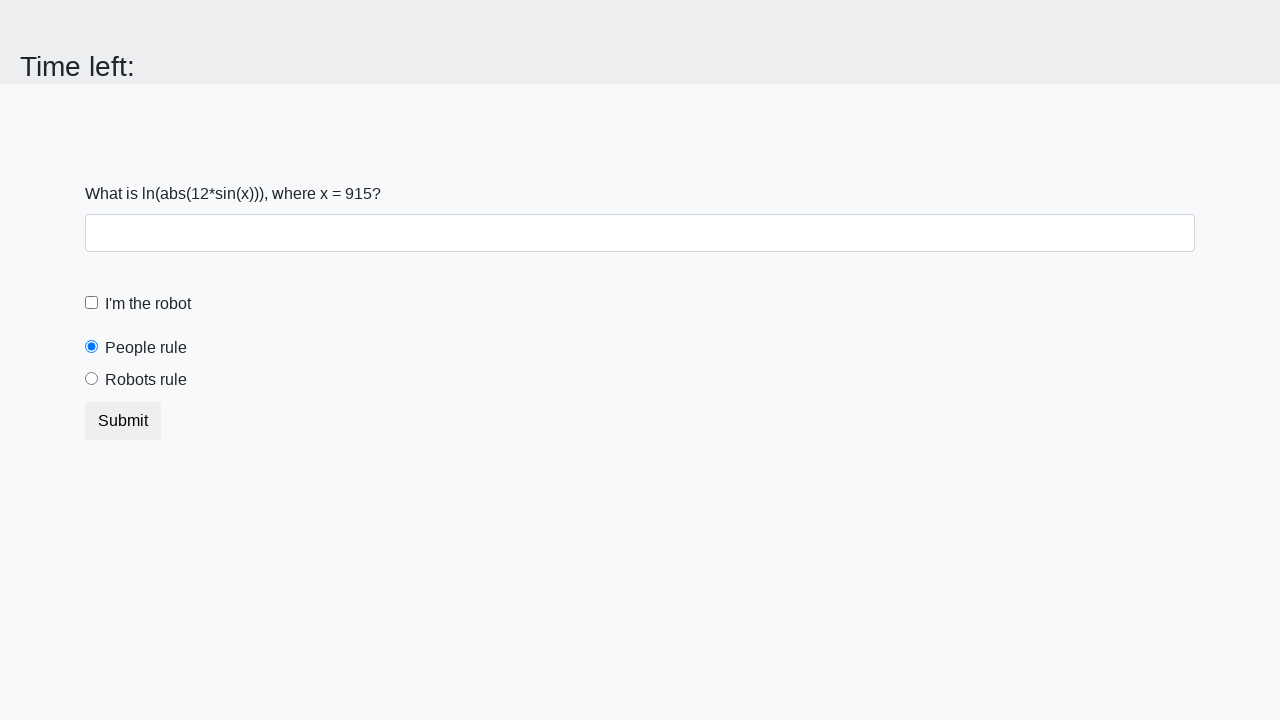

Waited 2 seconds for result to load
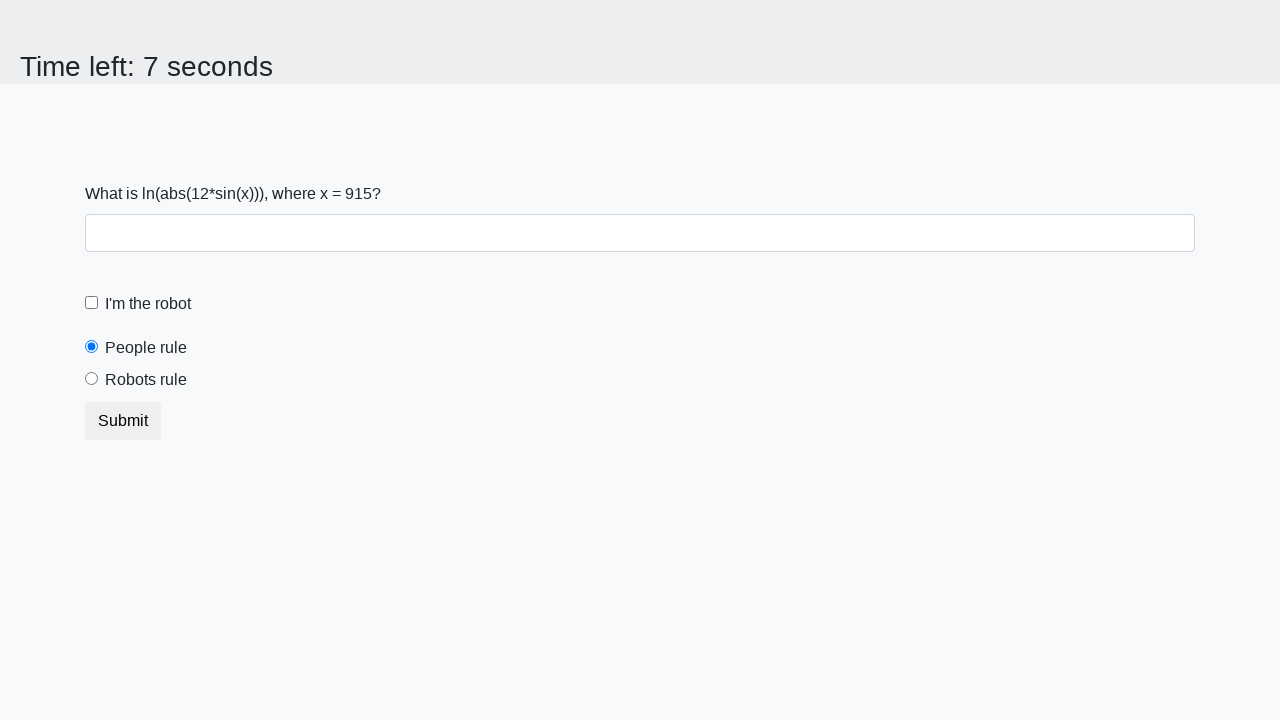

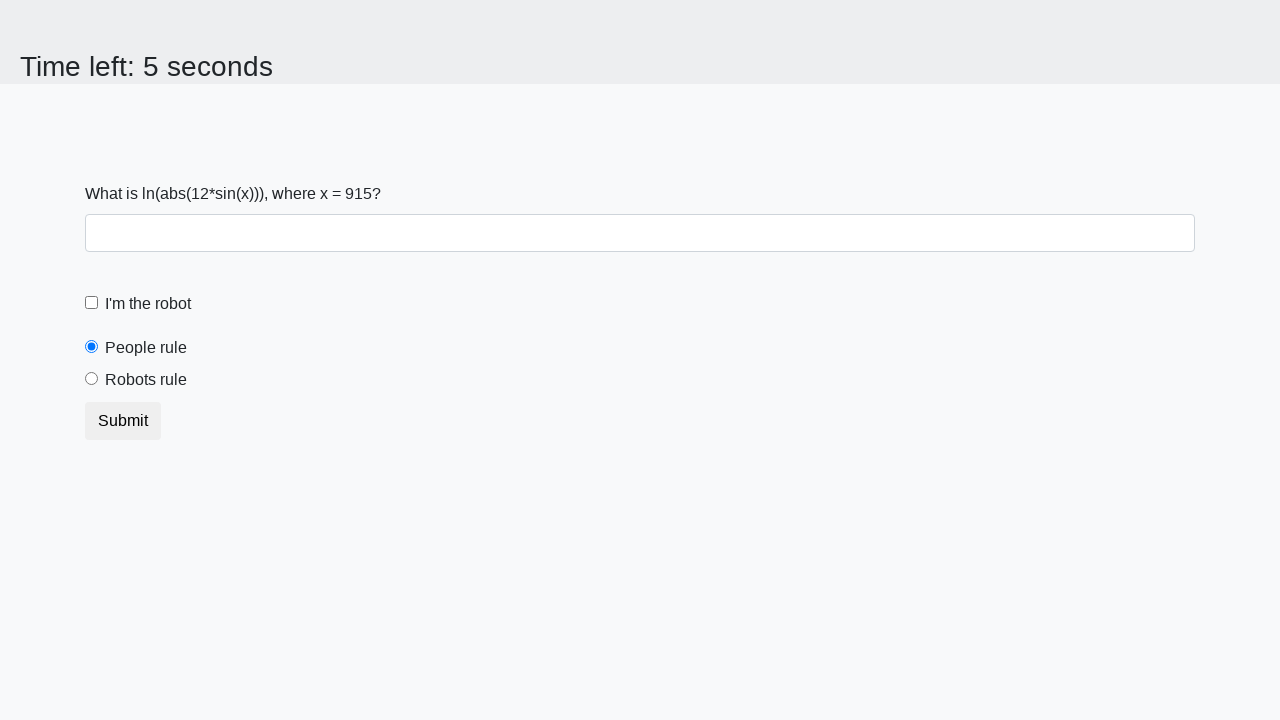